Launches a browser, navigates to the Selenium official website, and maximizes the browser window to verify basic browser automation functionality.

Starting URL: https://selenium.dev/

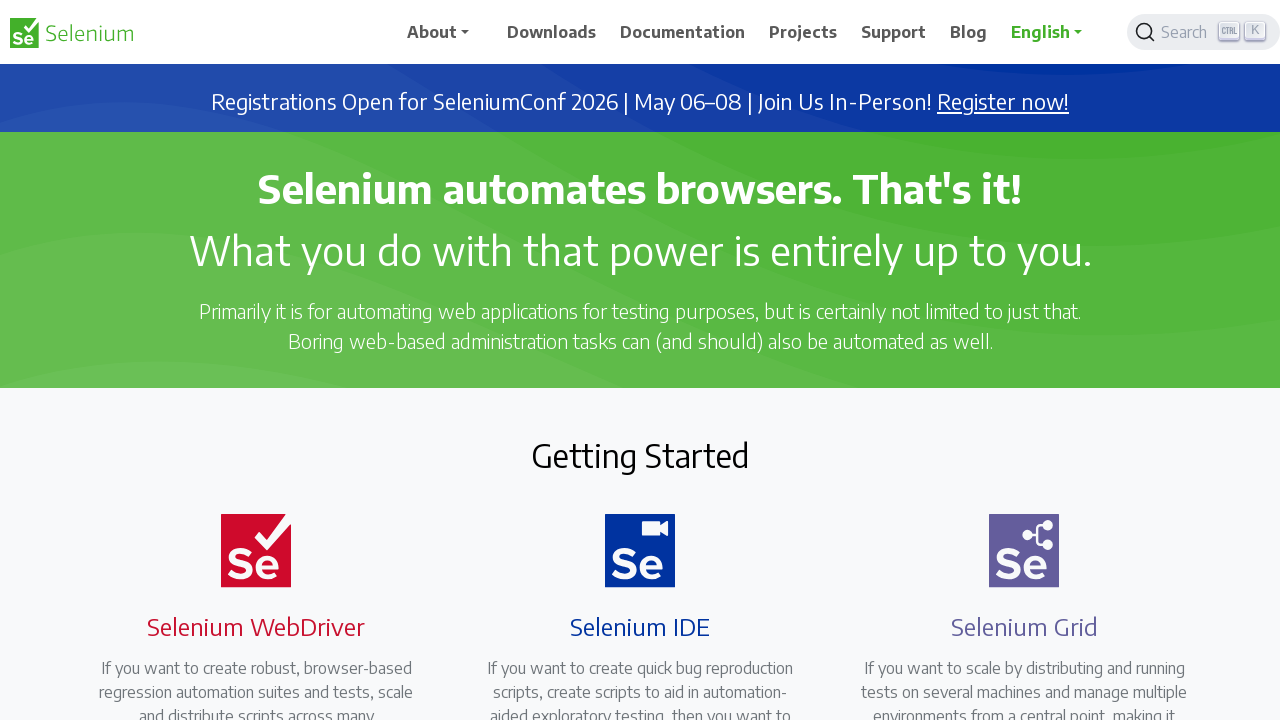

Set browser window to 1920x1080 resolution
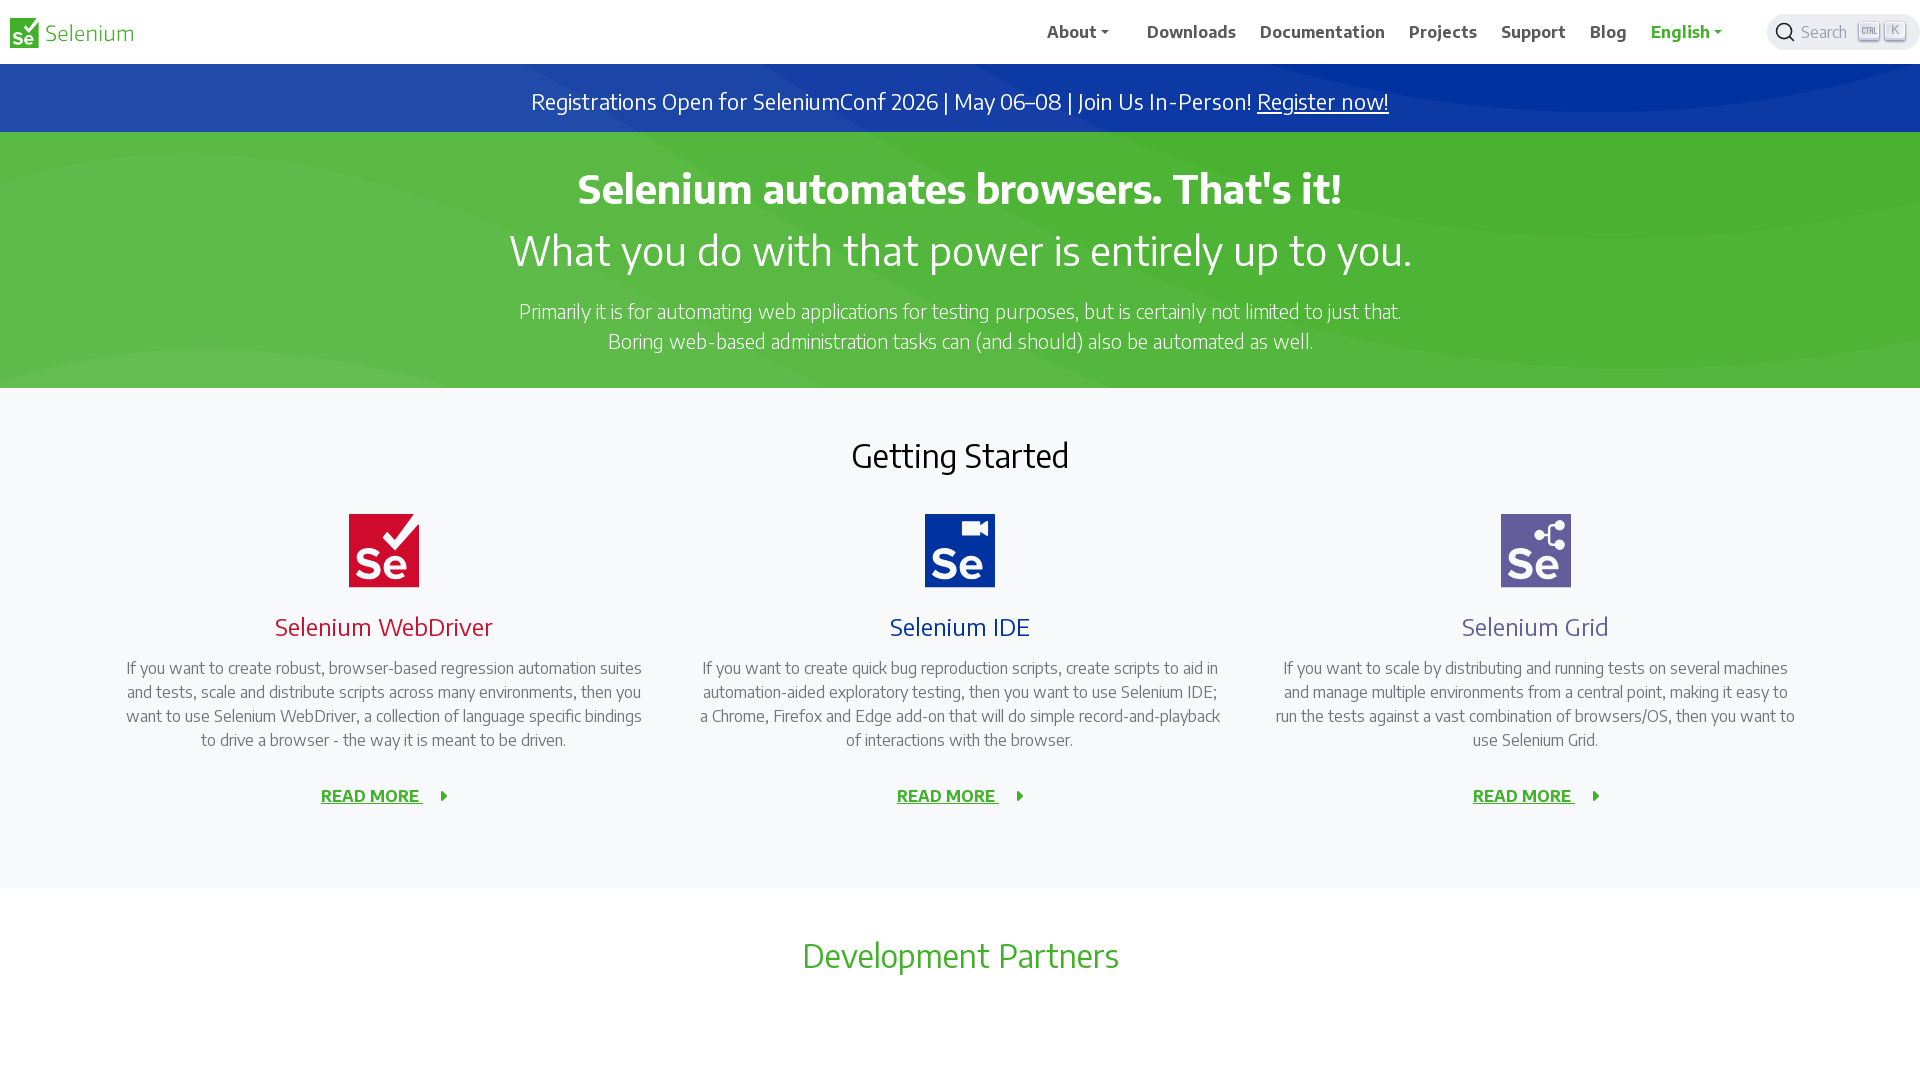

Page fully loaded (domcontentloaded state reached)
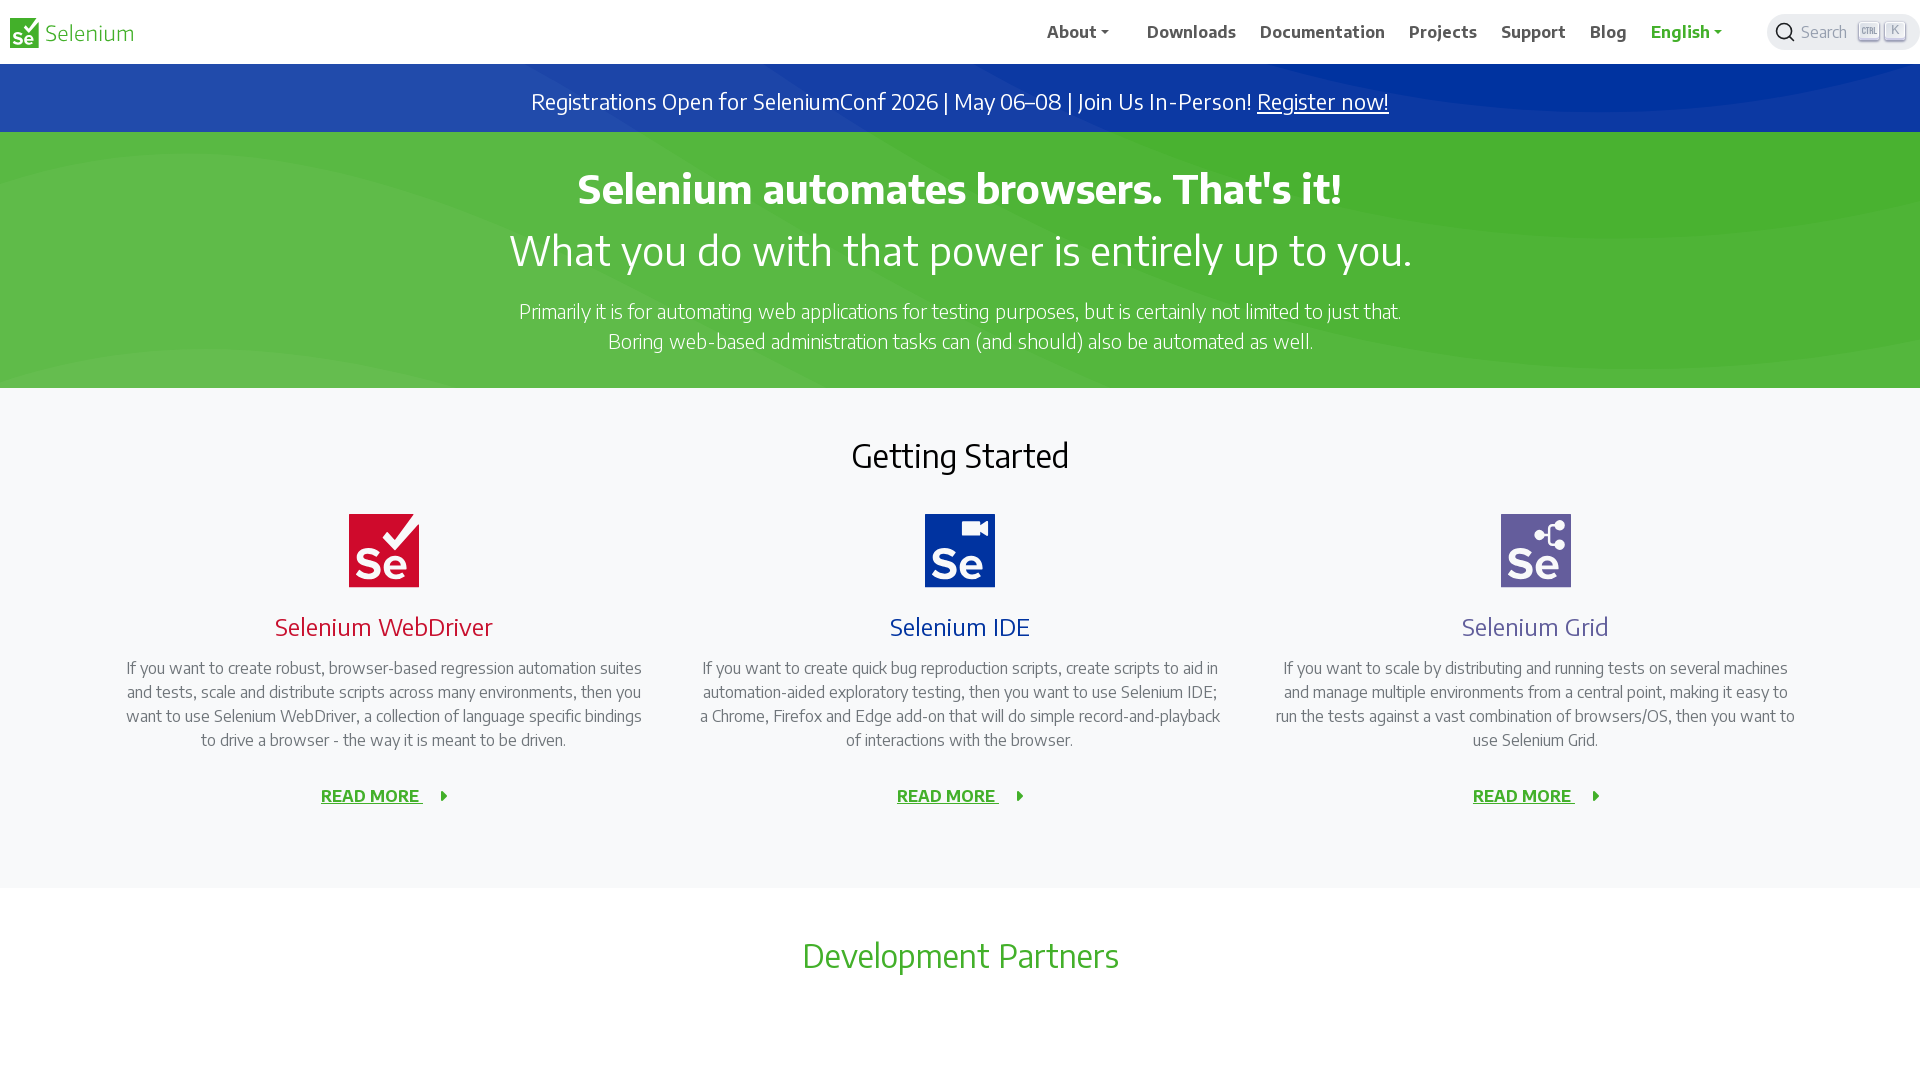

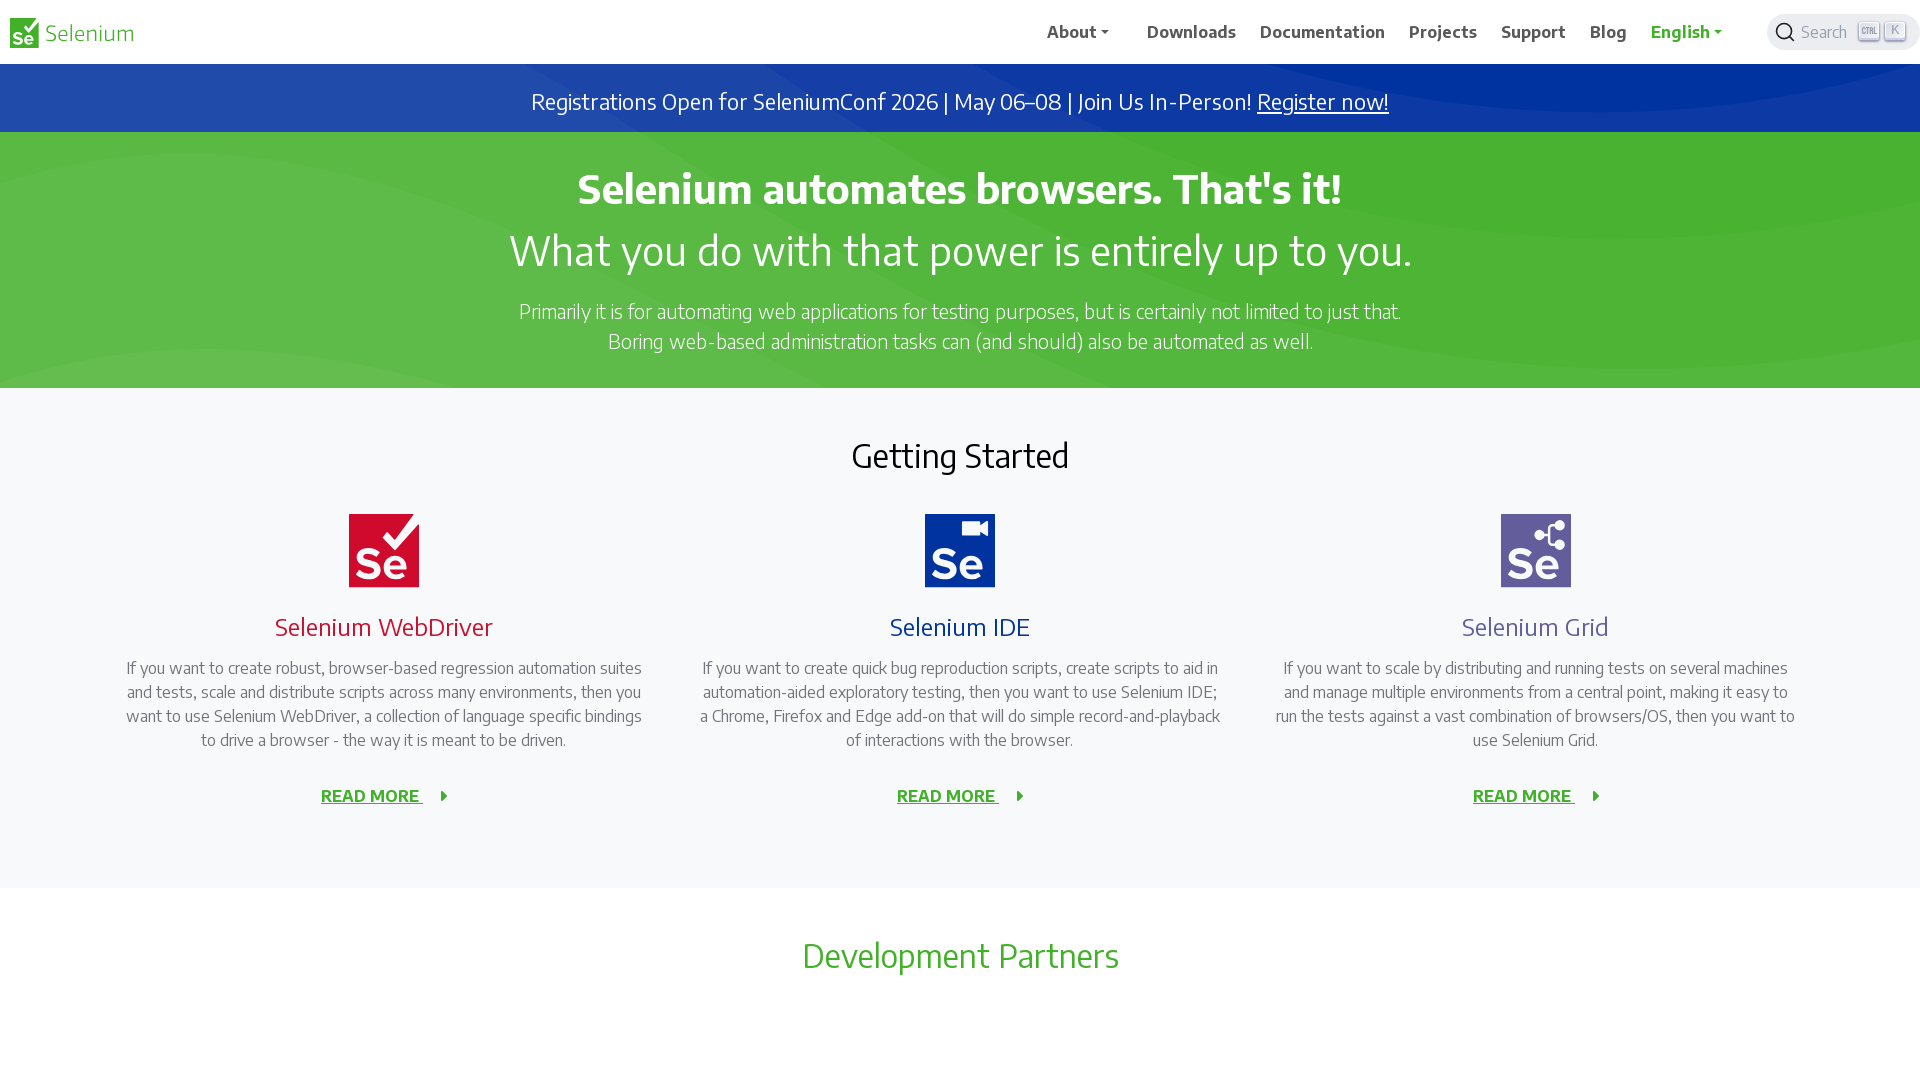